Tests iframe interaction on W3Schools TryIt editor by switching to the result iframe and modifying a form input field value

Starting URL: https://www.w3schools.com/html/tryit.asp?filename=tryhtml_form_submit

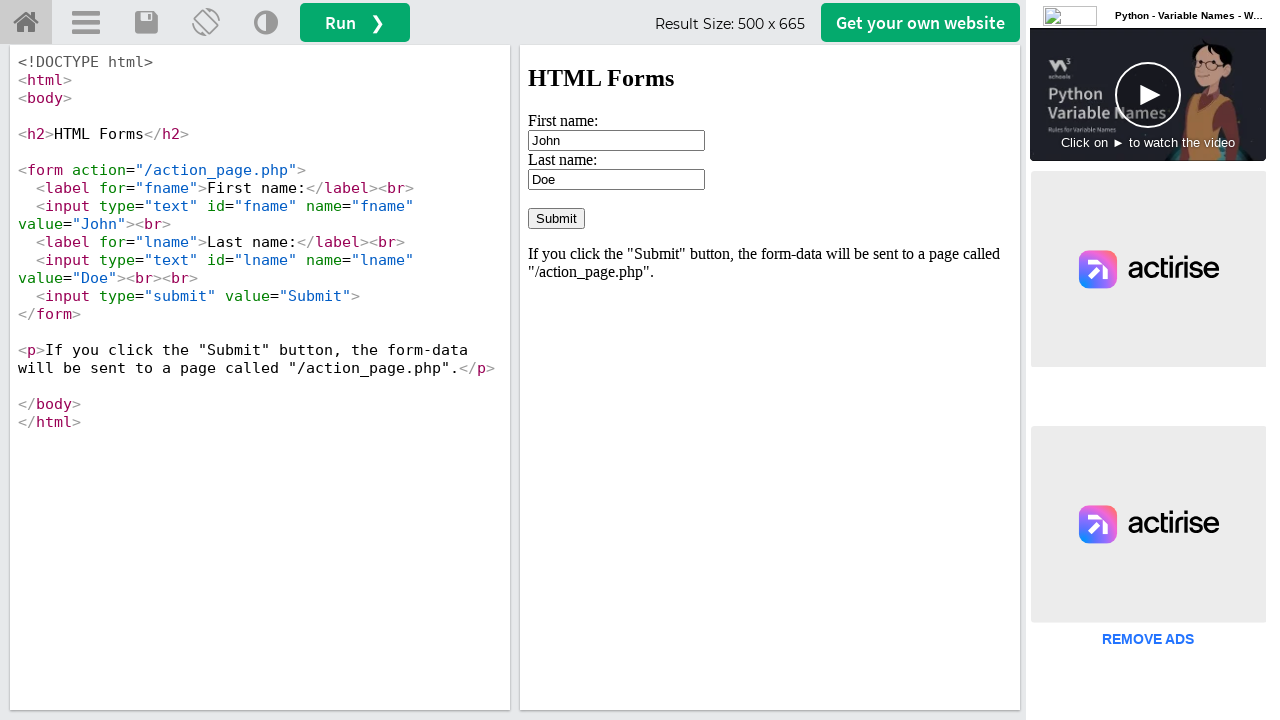

Located the result iframe (#iframeResult)
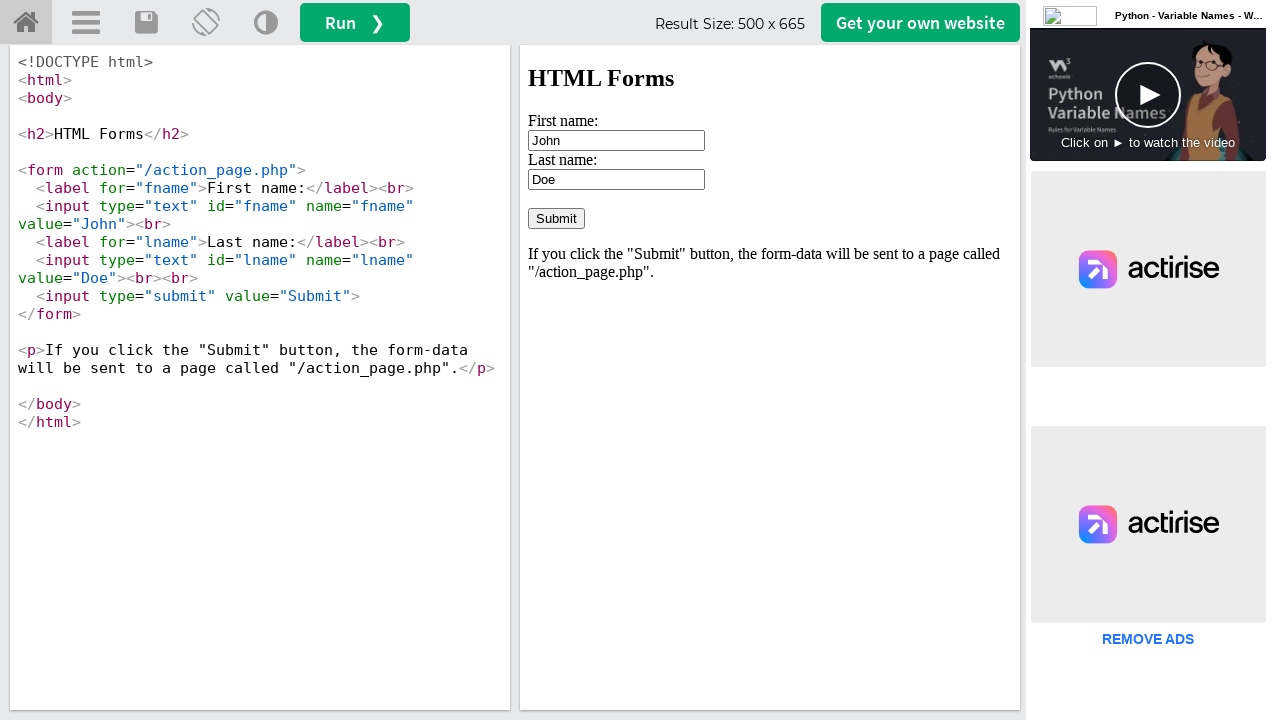

Cleared the first name input field with default value 'John' on #iframeResult >> internal:control=enter-frame >> xpath=//input[@value='John']
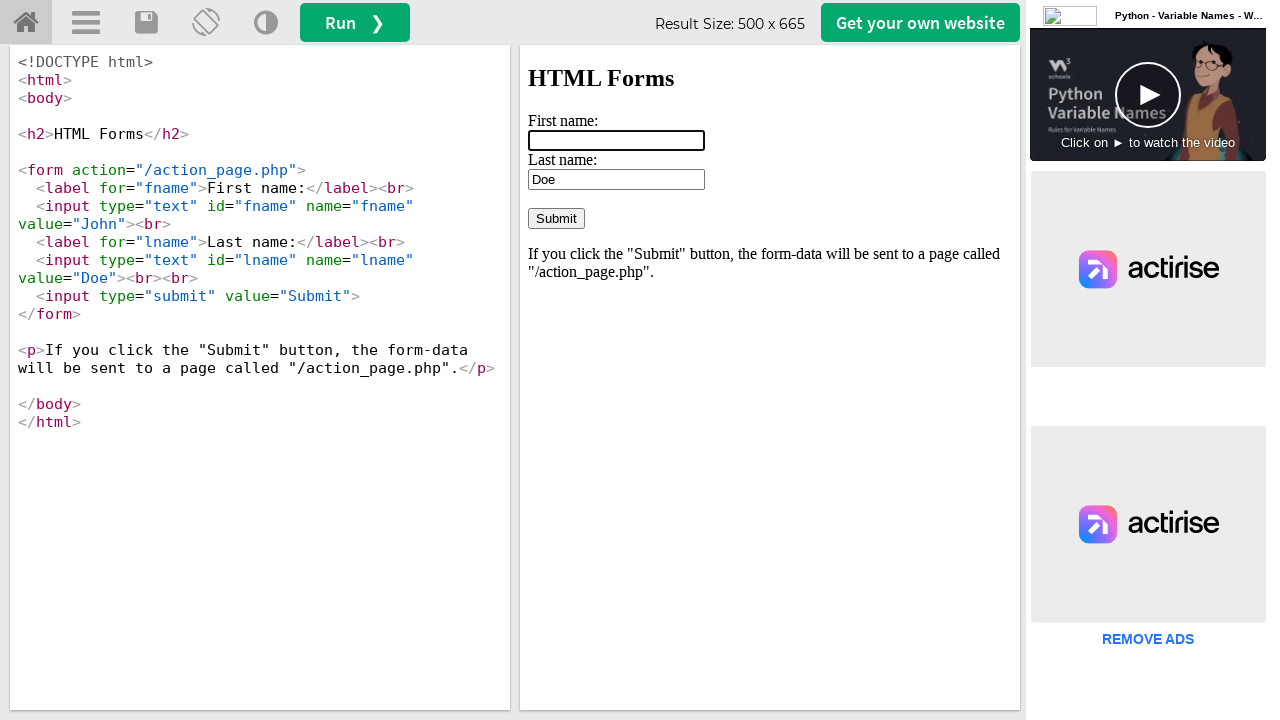

Filled the first name input field with 'Tasnim' on #iframeResult >> internal:control=enter-frame >> xpath=//input[@name='fname']
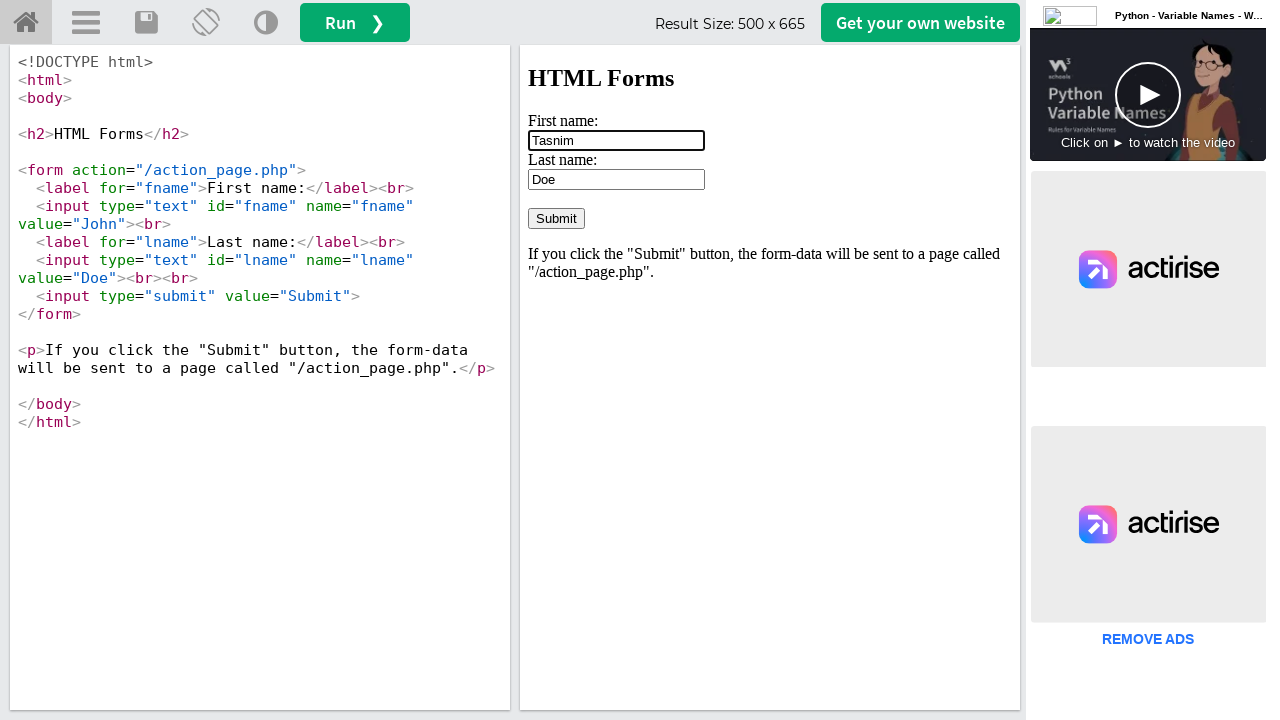

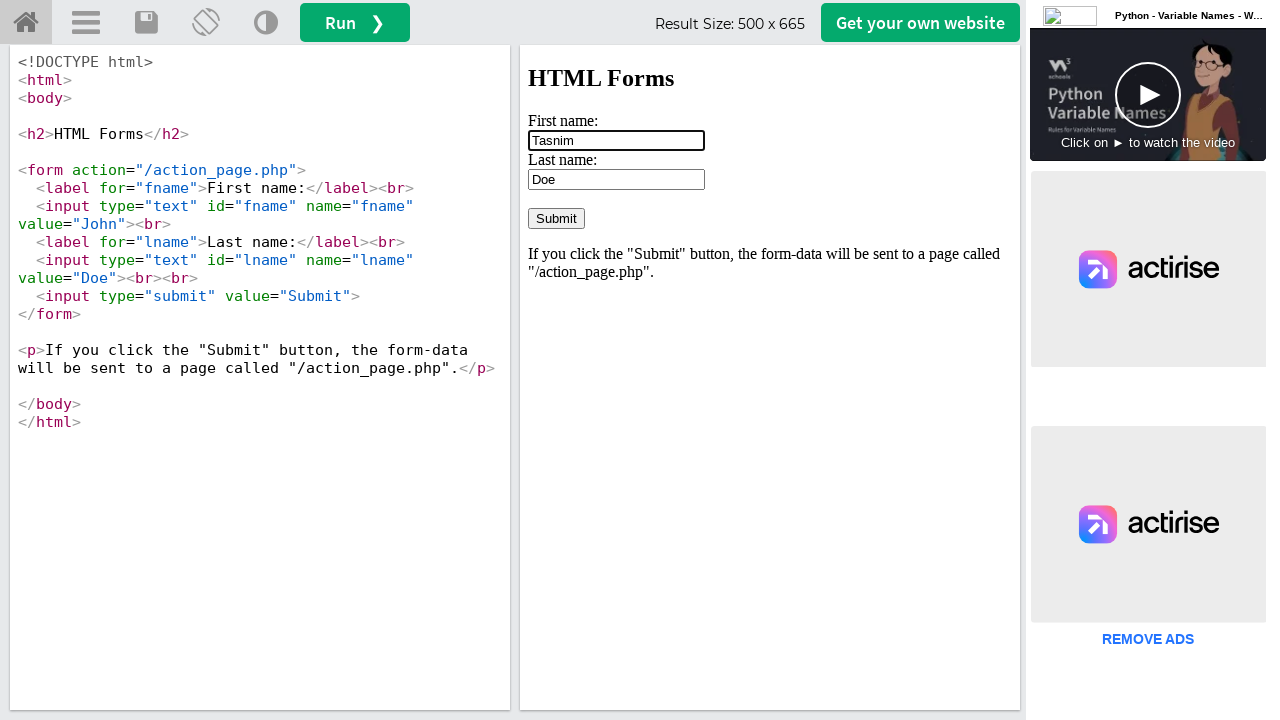